Tests click and hold selection by selecting multiple consecutive items in a grid

Starting URL: http://jqueryui.com/resources/demos/selectable/display-grid.html

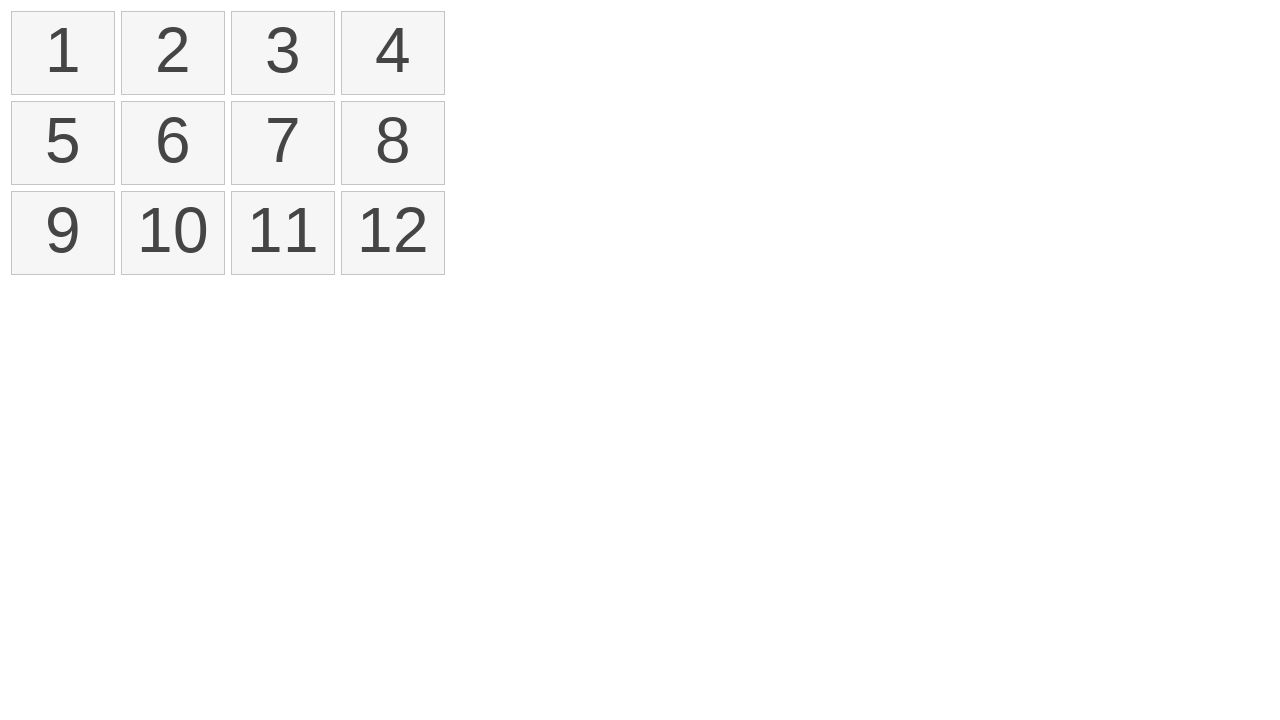

Located all selectable items in the grid
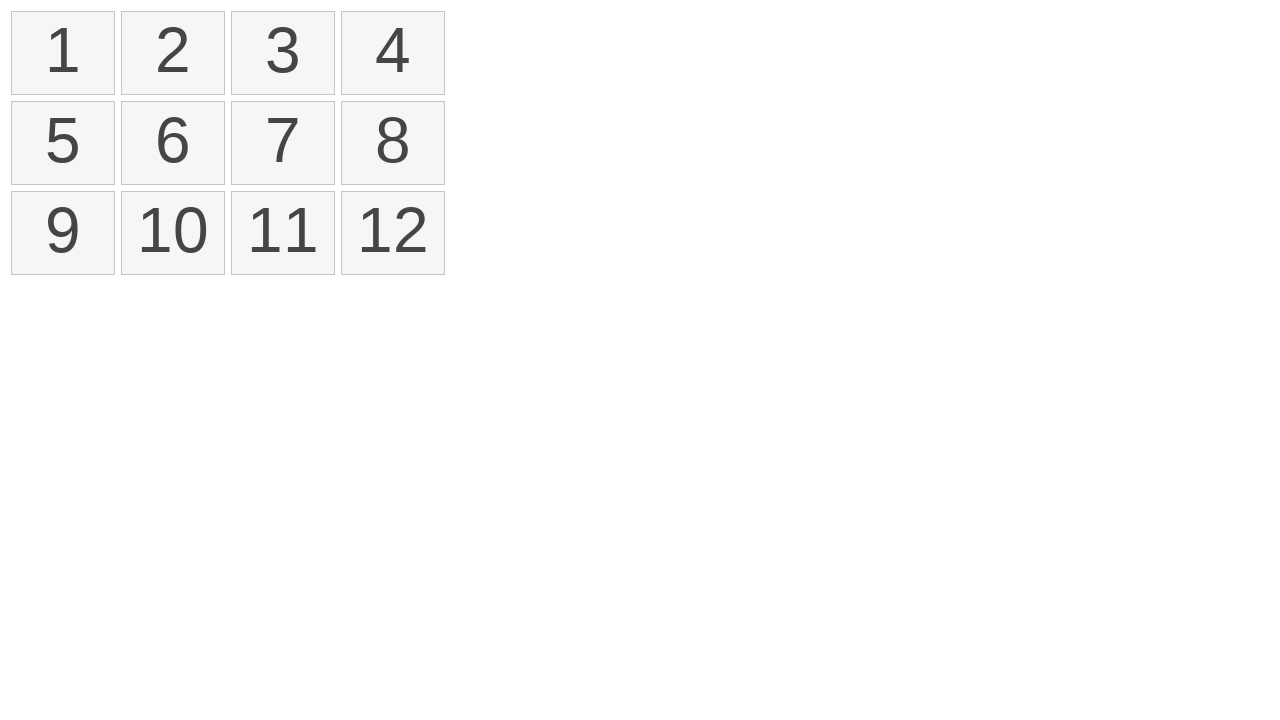

Located first item in grid
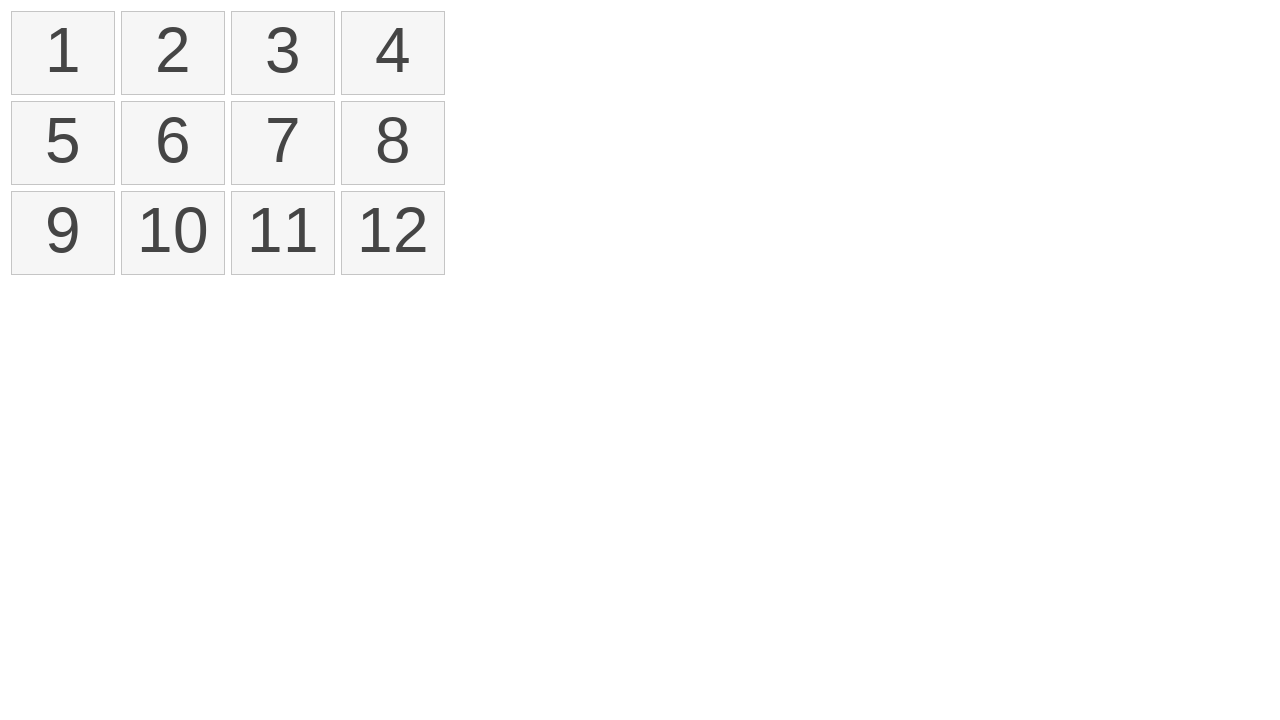

Located seventh item in grid
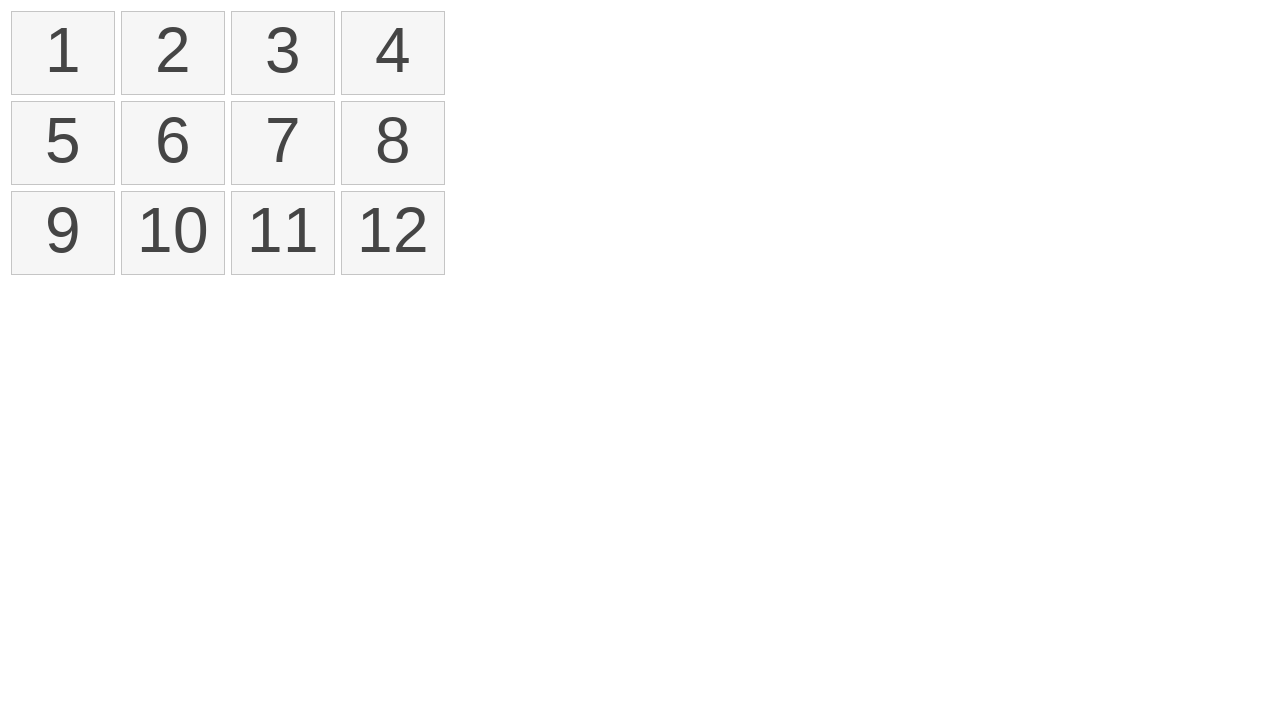

Performed click and drag selection from first item to seventh item at (283, 143)
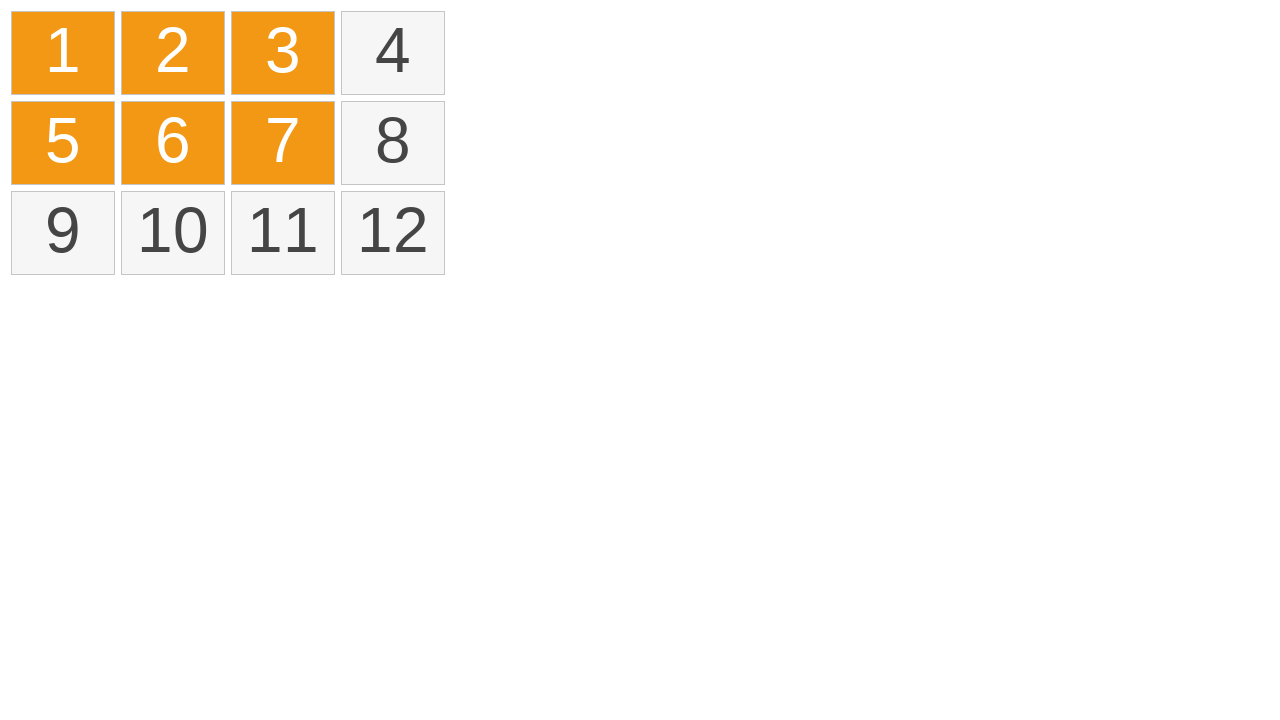

Waited for selection to complete
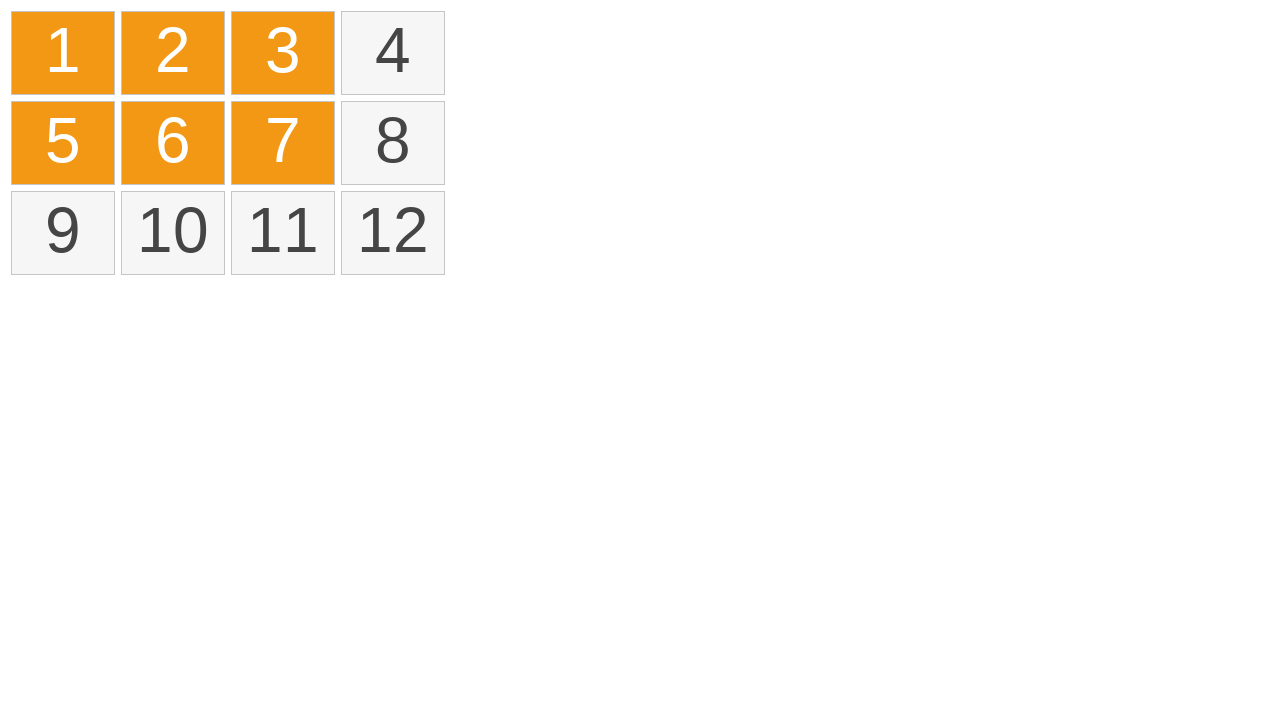

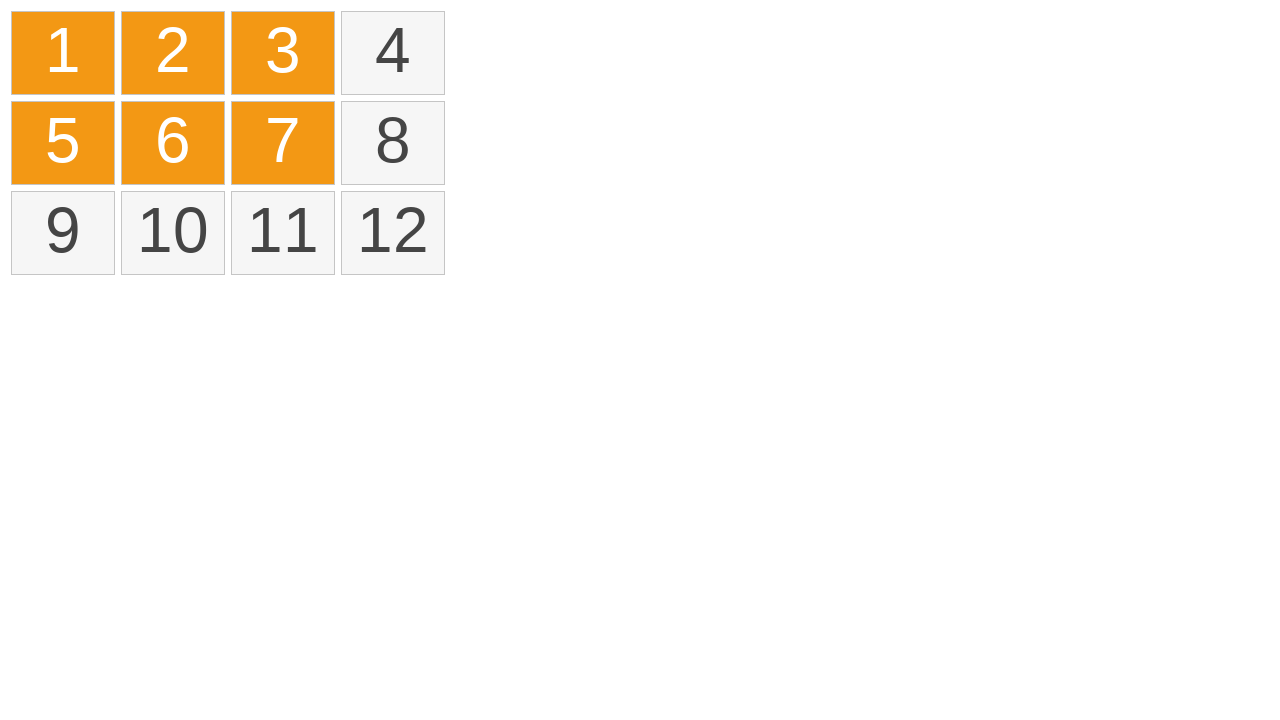